Tests registration form with invalid email format to verify email validation error messages

Starting URL: https://alada.vn/tai-khoan/dang-ky.html

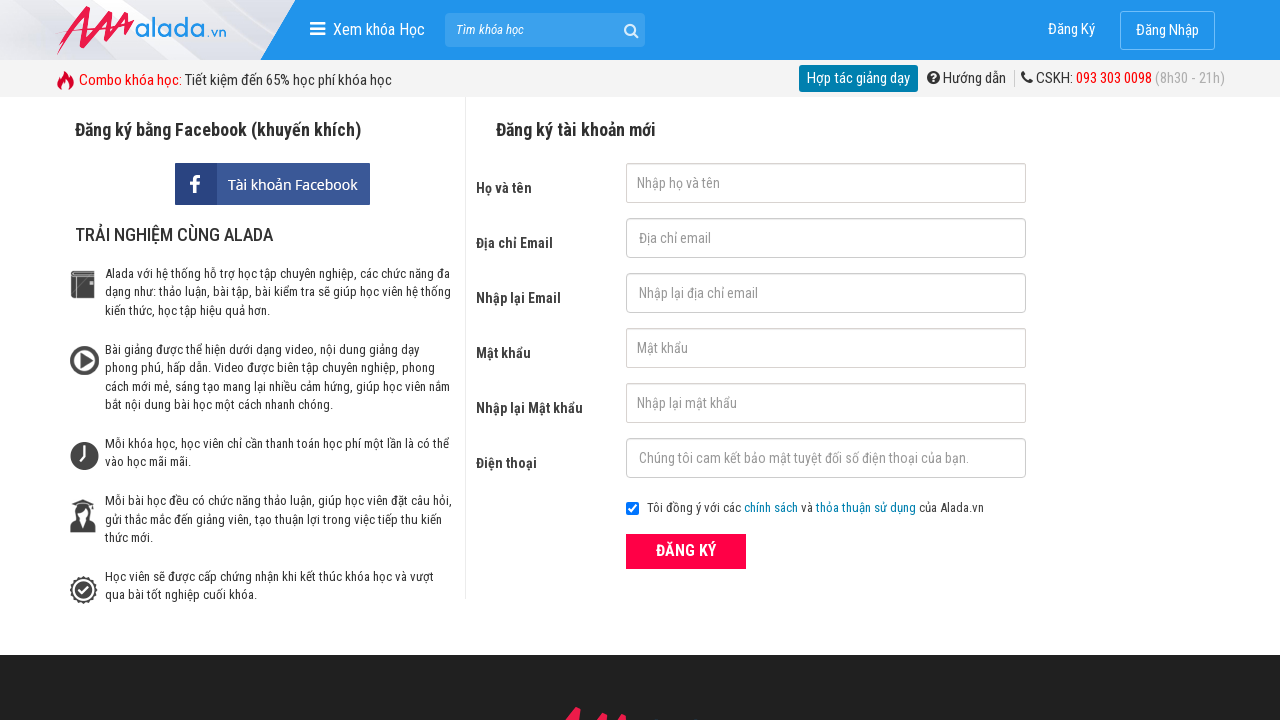

Filled first name field with 'nmthi' on #txtFirstname
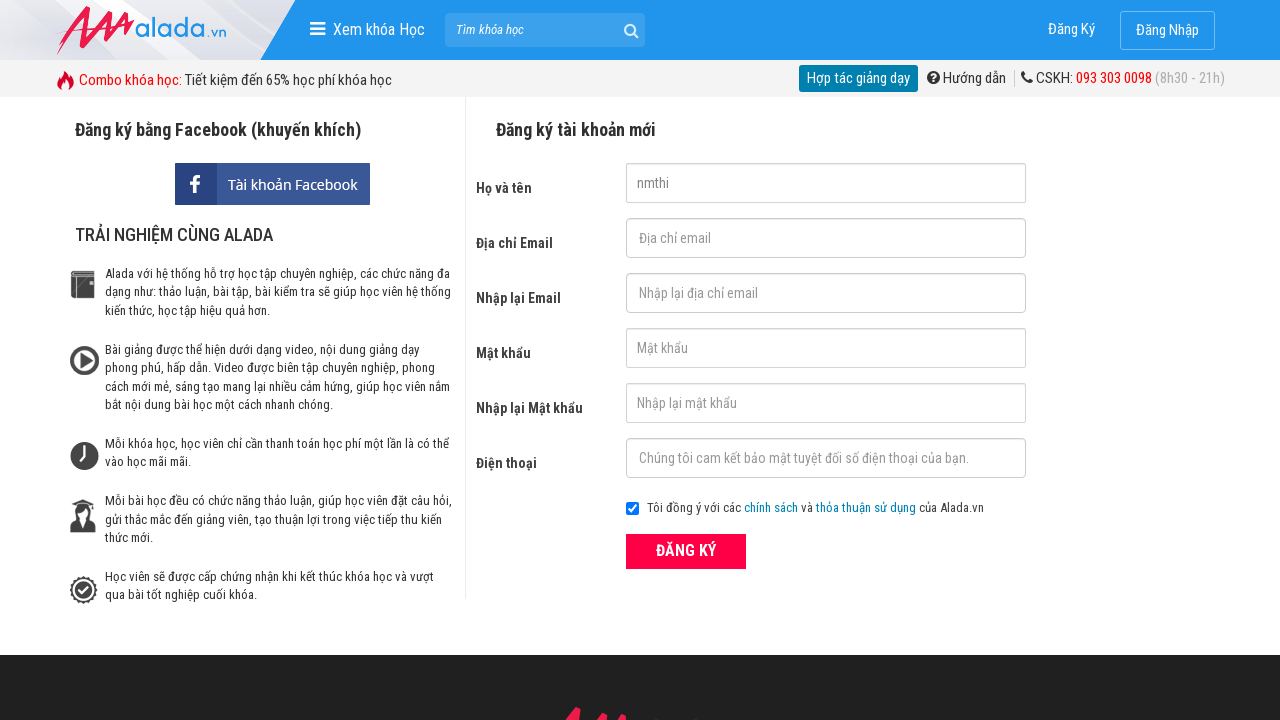

Filled email field with invalid format 'nmthi@' on #txtEmail
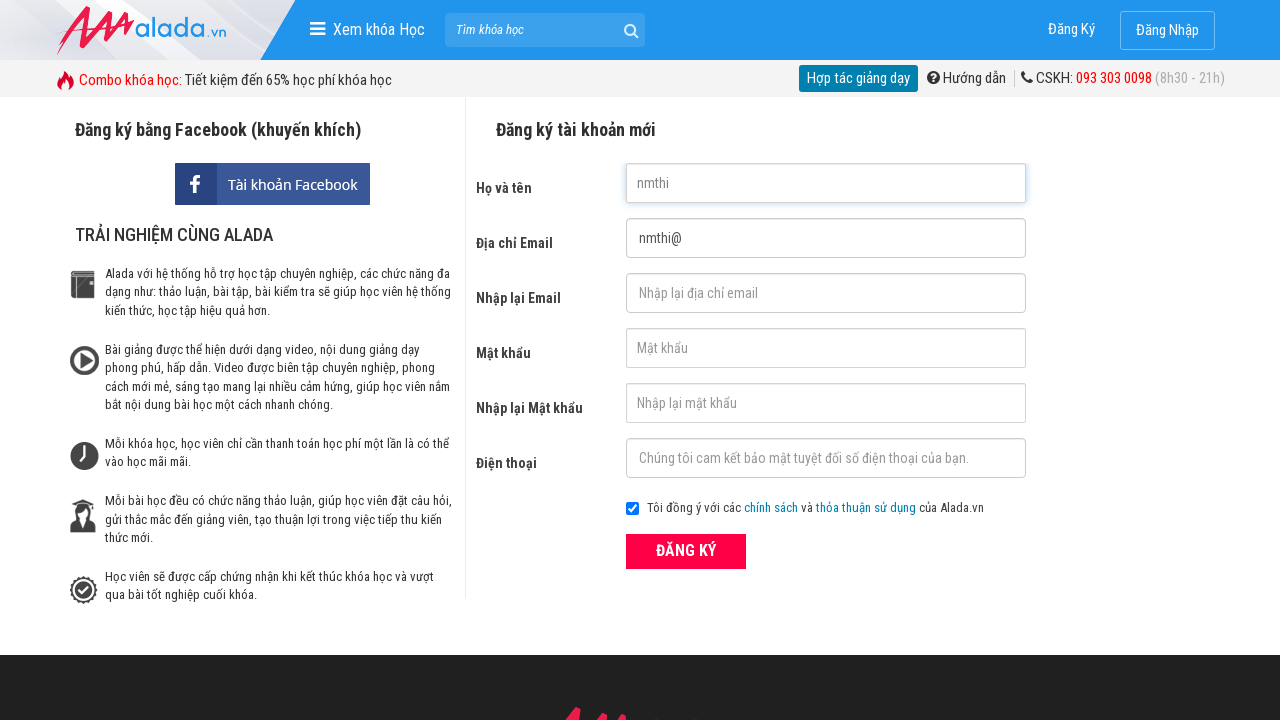

Filled confirm email field with invalid format 'nmthi@' on #txtCEmail
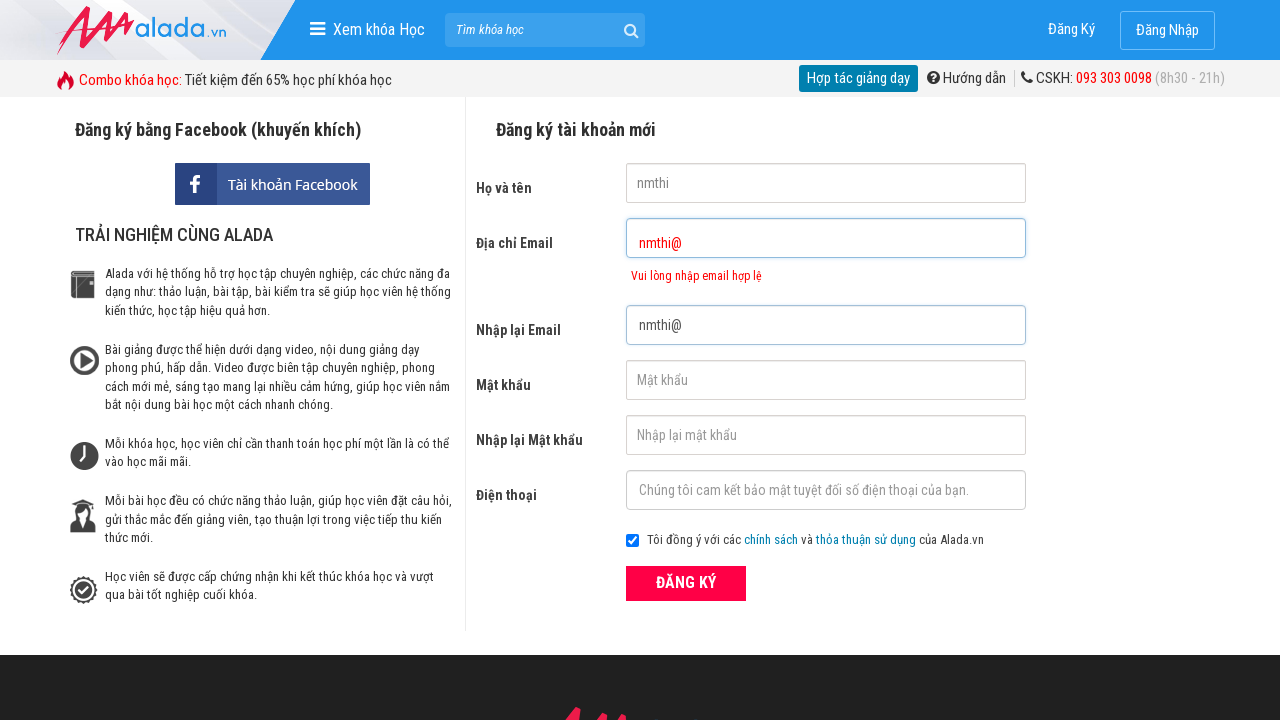

Filled password field with '123456' on #txtPassword
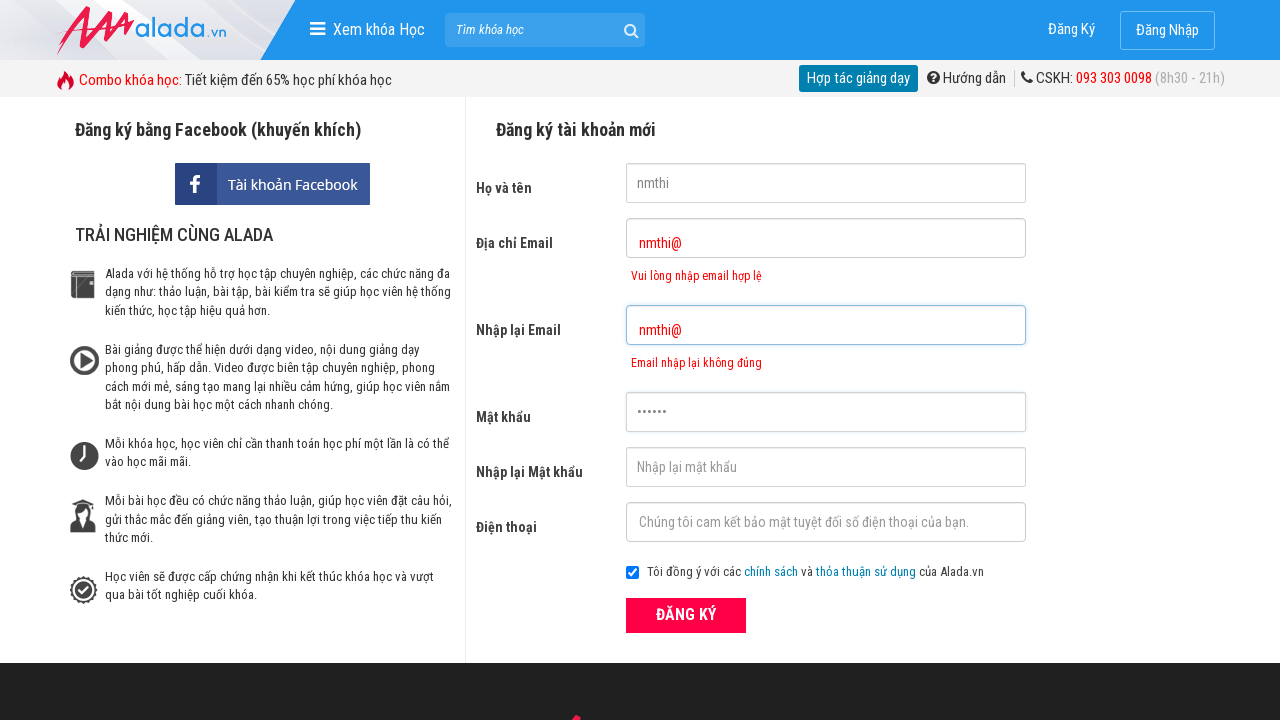

Filled confirm password field with '123456' on #txtCPassword
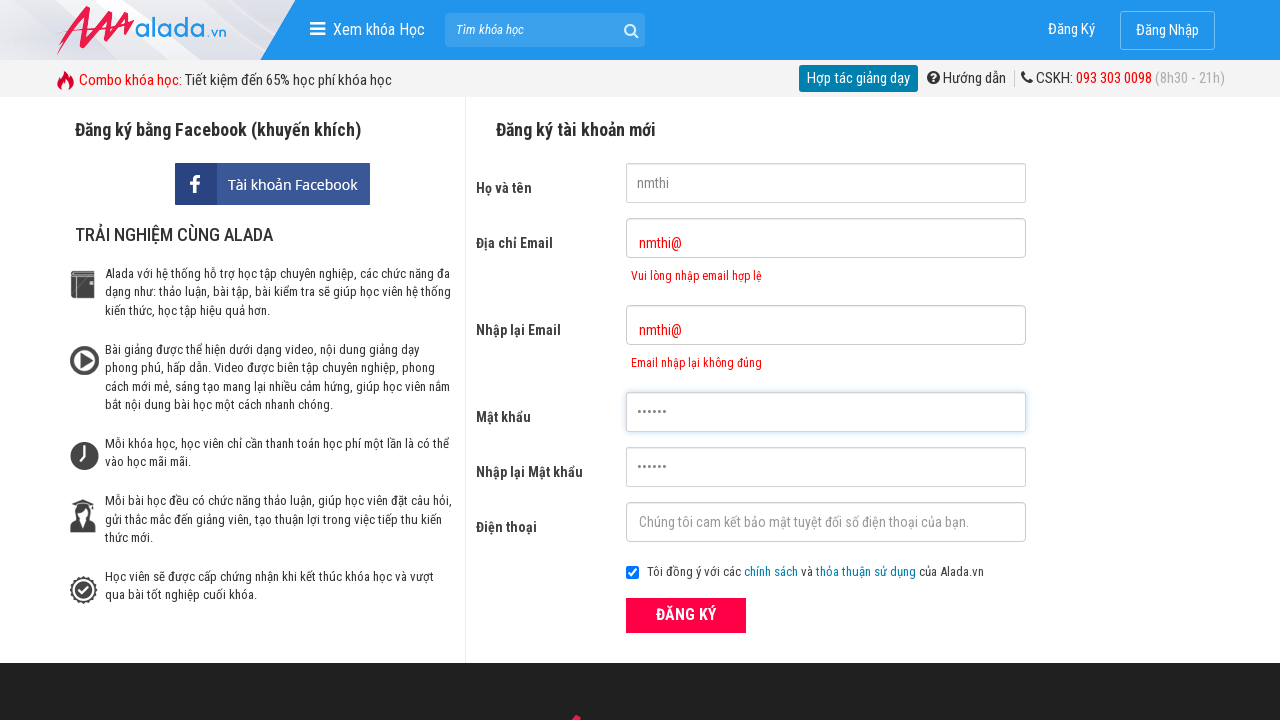

Filled phone field with '0987654321' on #txtPhone
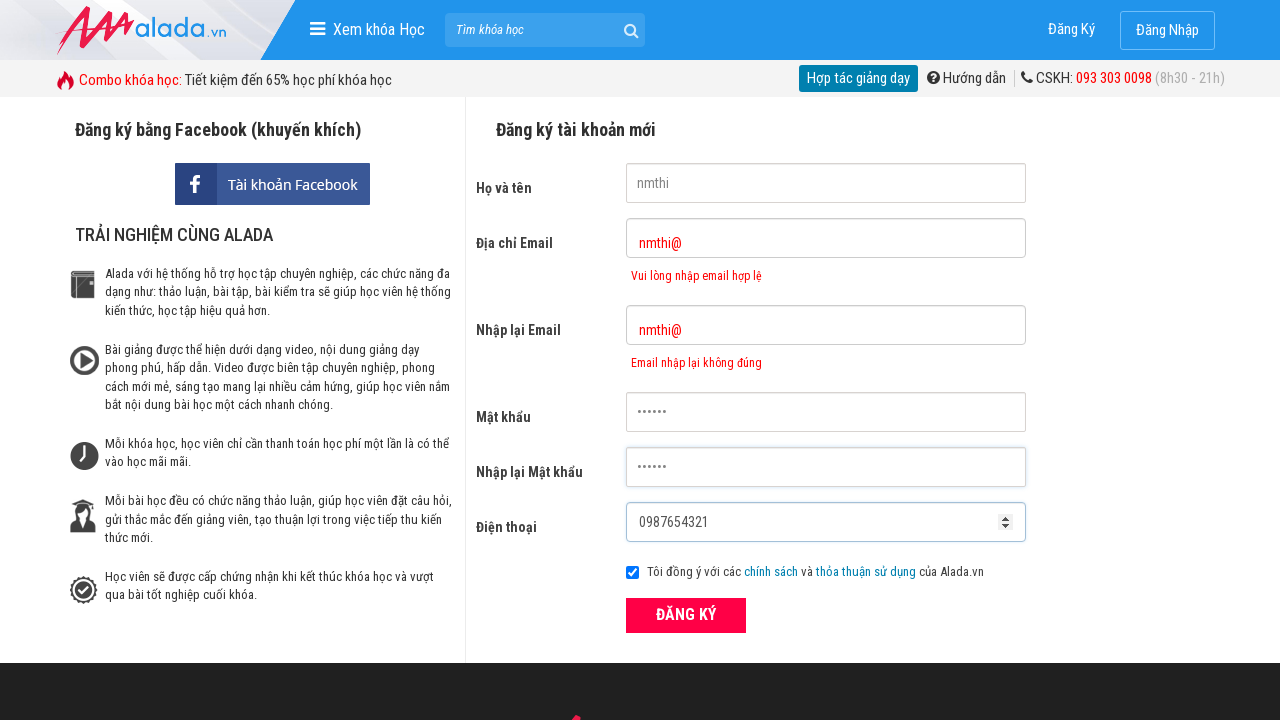

Clicked form submit button at (686, 615) on xpath=//form[@id='frmLogin']//button
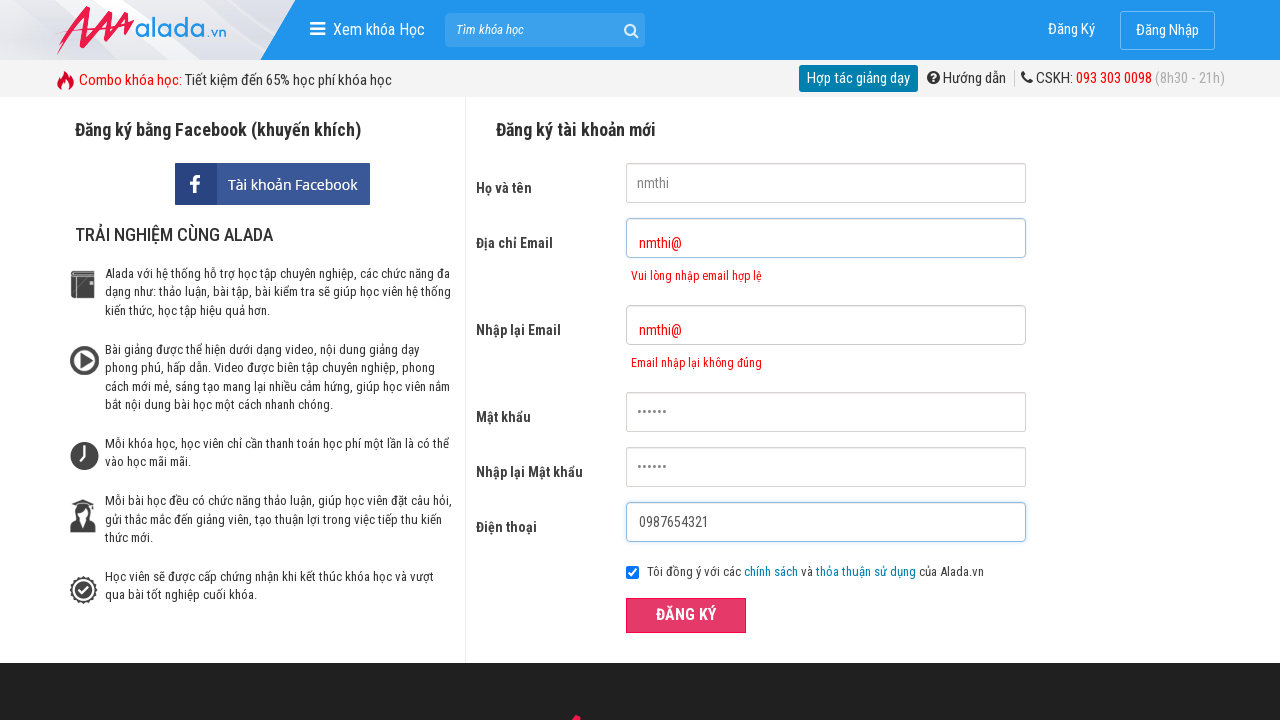

Email error message appeared
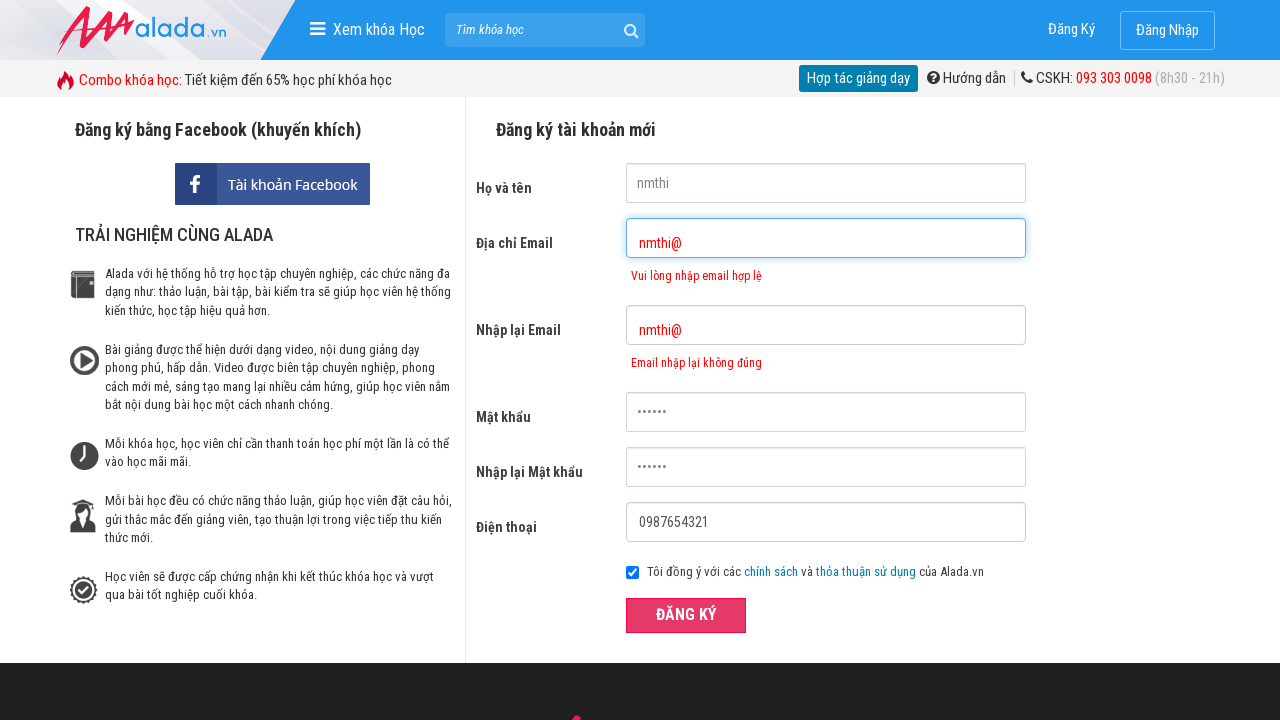

Confirm email error message appeared
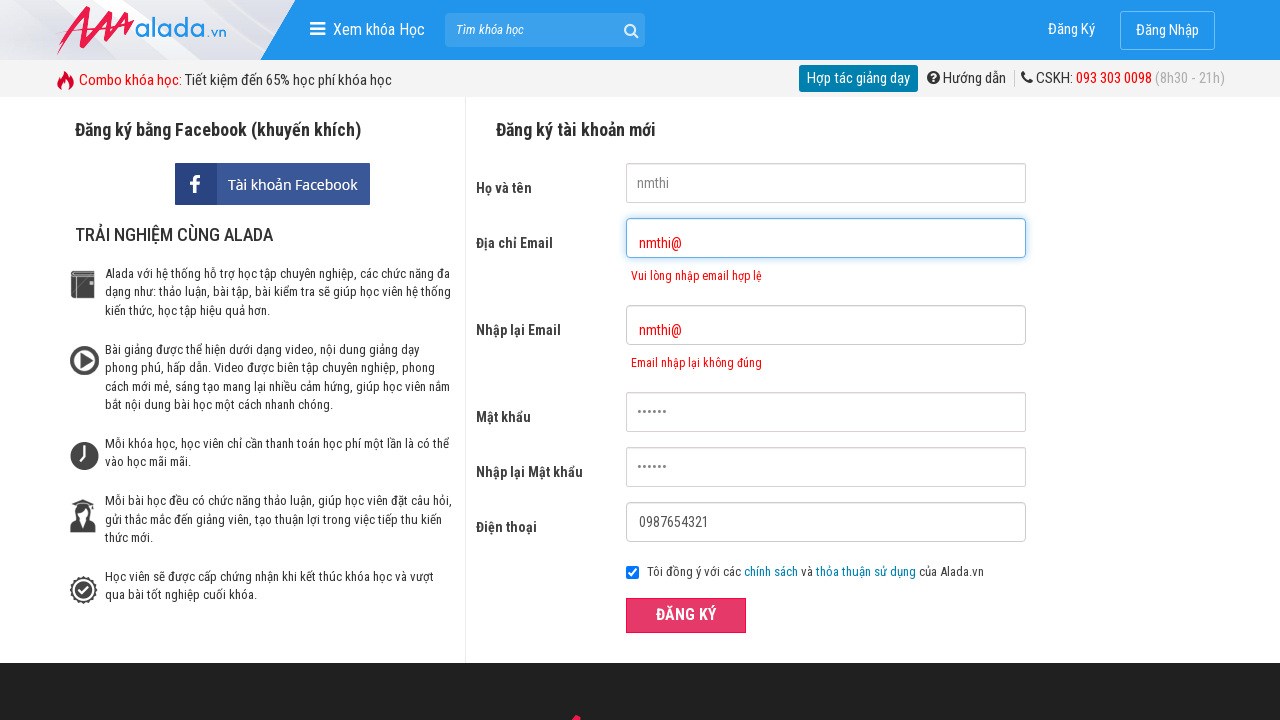

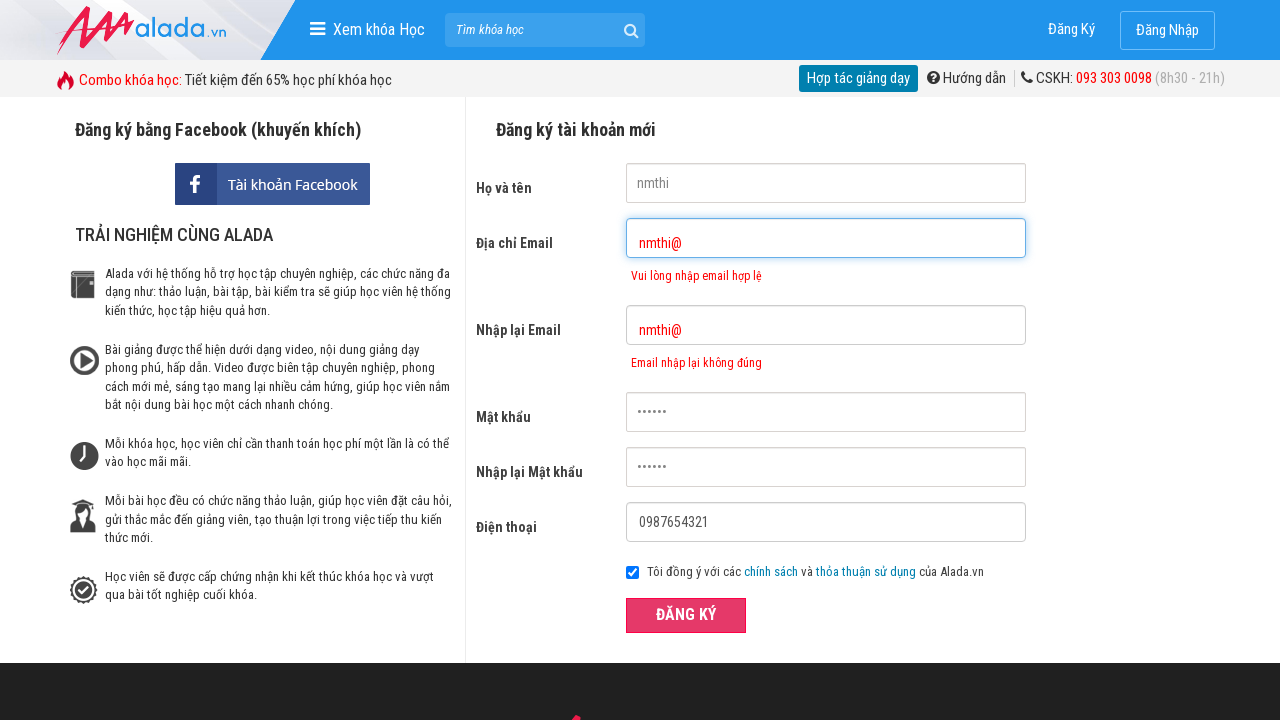